Tests dynamic controls page with explicit waits by clicking Remove button, waiting for and verifying "It's gone!" message, then clicking Add button and verifying "It's back!" message

Starting URL: https://the-internet.herokuapp.com/dynamic_controls

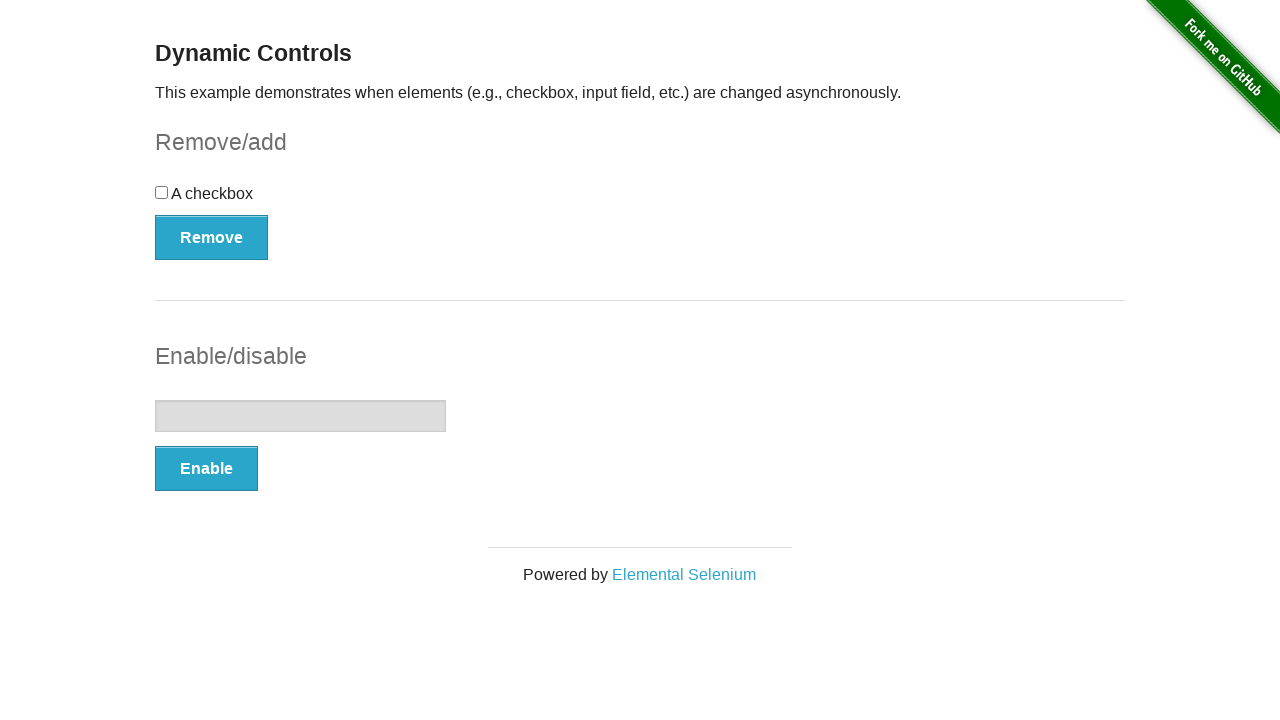

Clicked Remove button to trigger dynamic control removal at (212, 237) on xpath=//button[@onclick='swapCheckbox()']
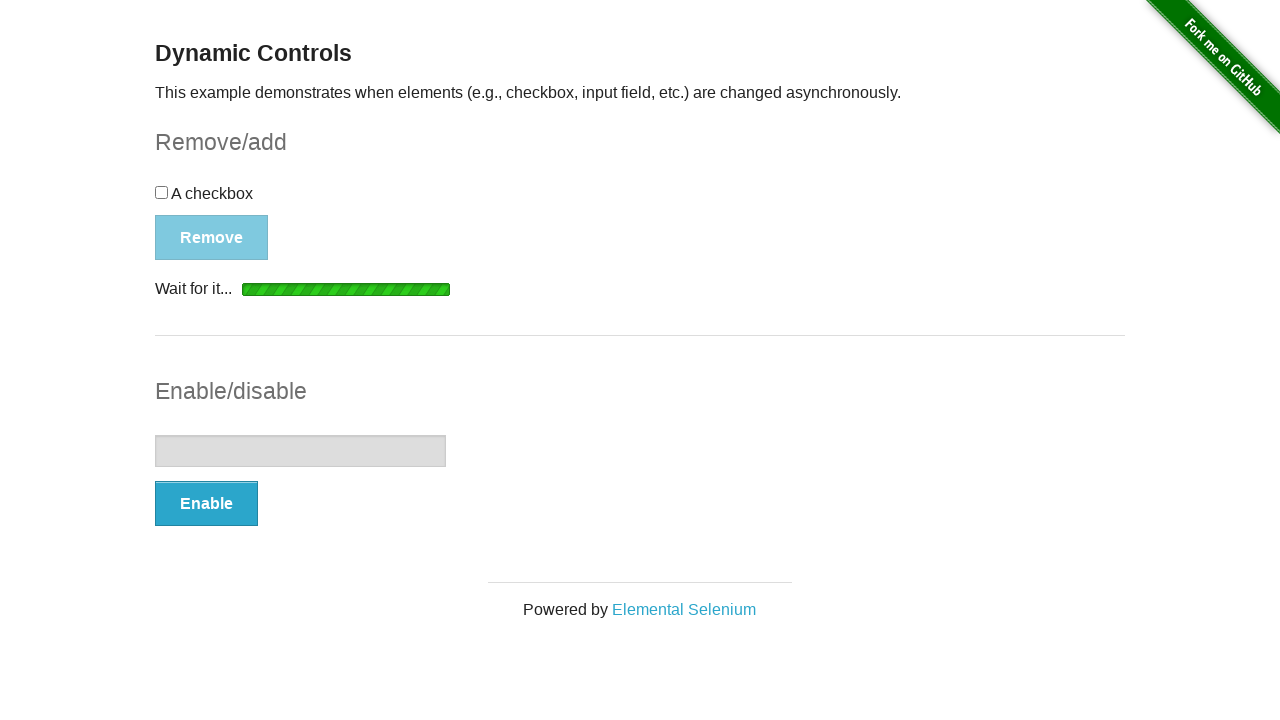

Waited for and found 'It's gone!' message
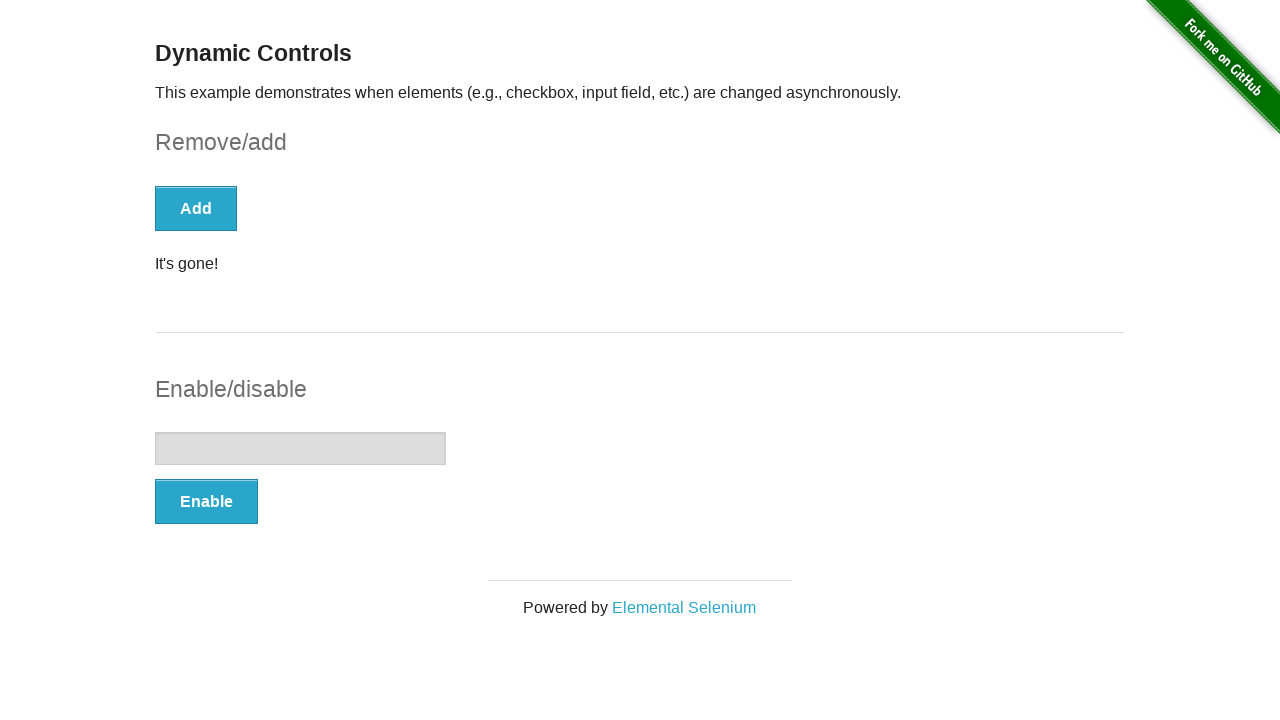

Verified 'It's gone!' message is visible
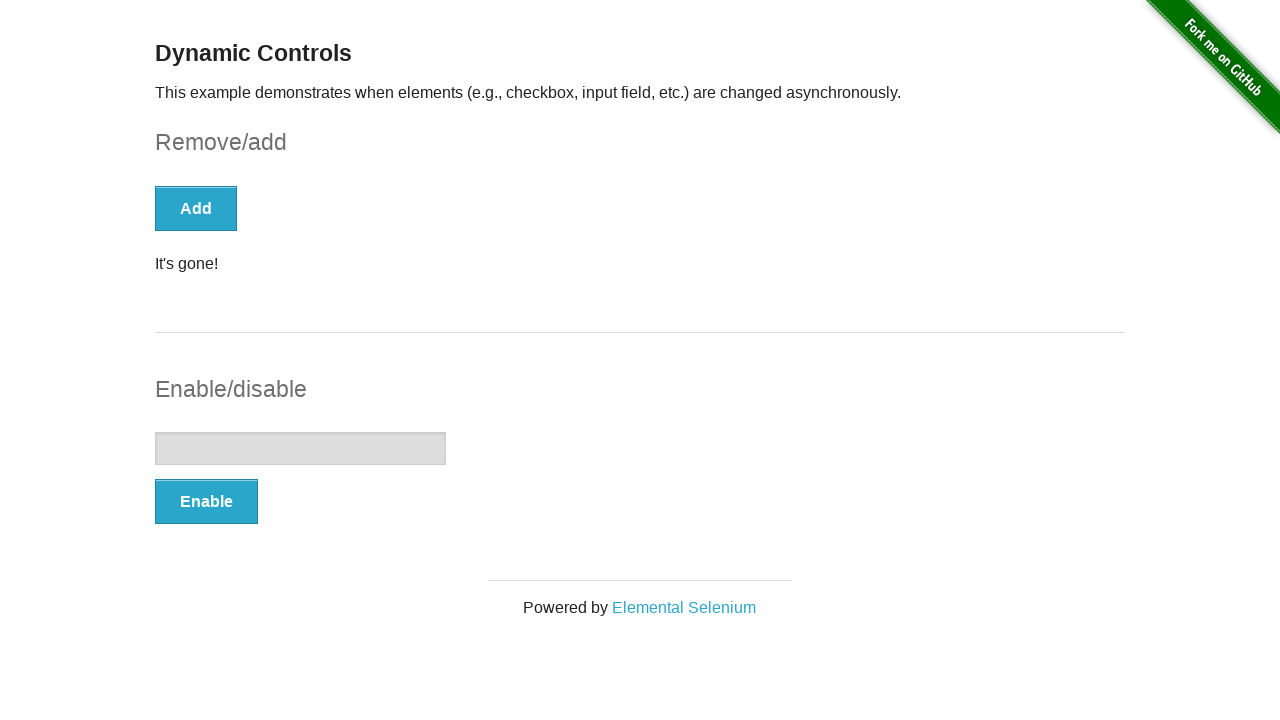

Clicked Add button to restore dynamic control at (196, 208) on xpath=//button[text()='Add']
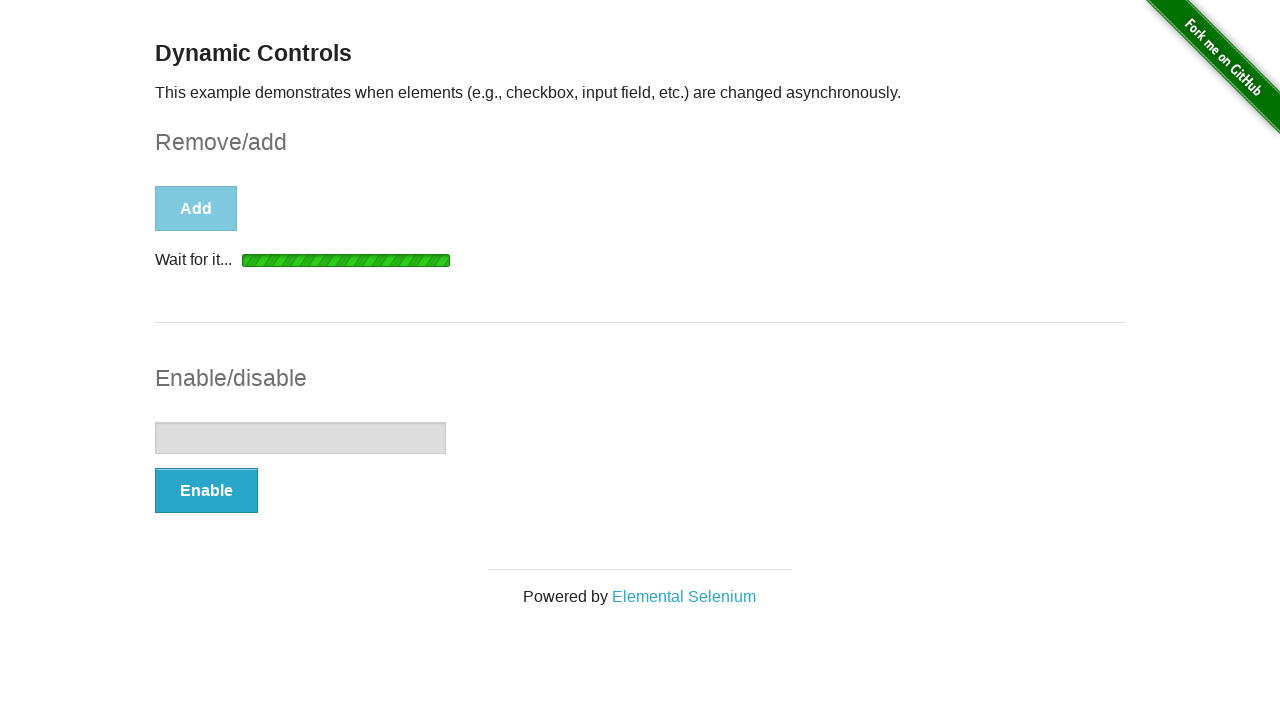

Waited for and found 'It's back!' message
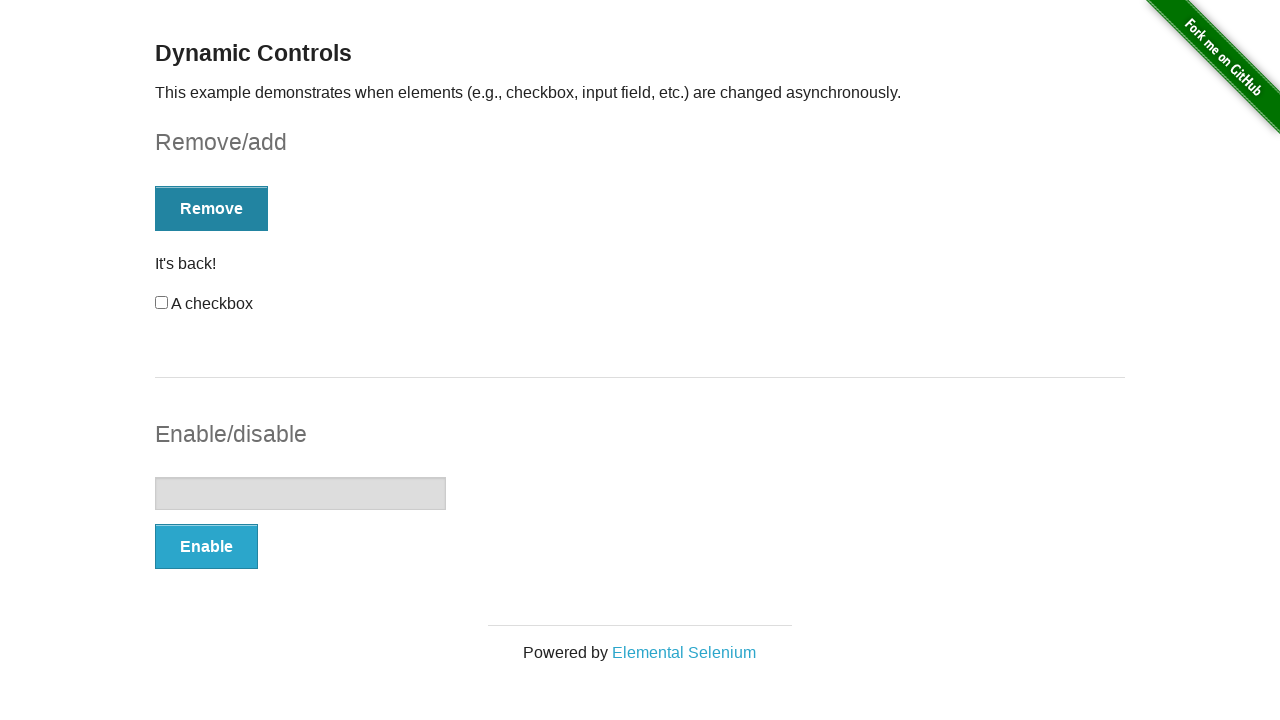

Verified 'It's back!' message is visible
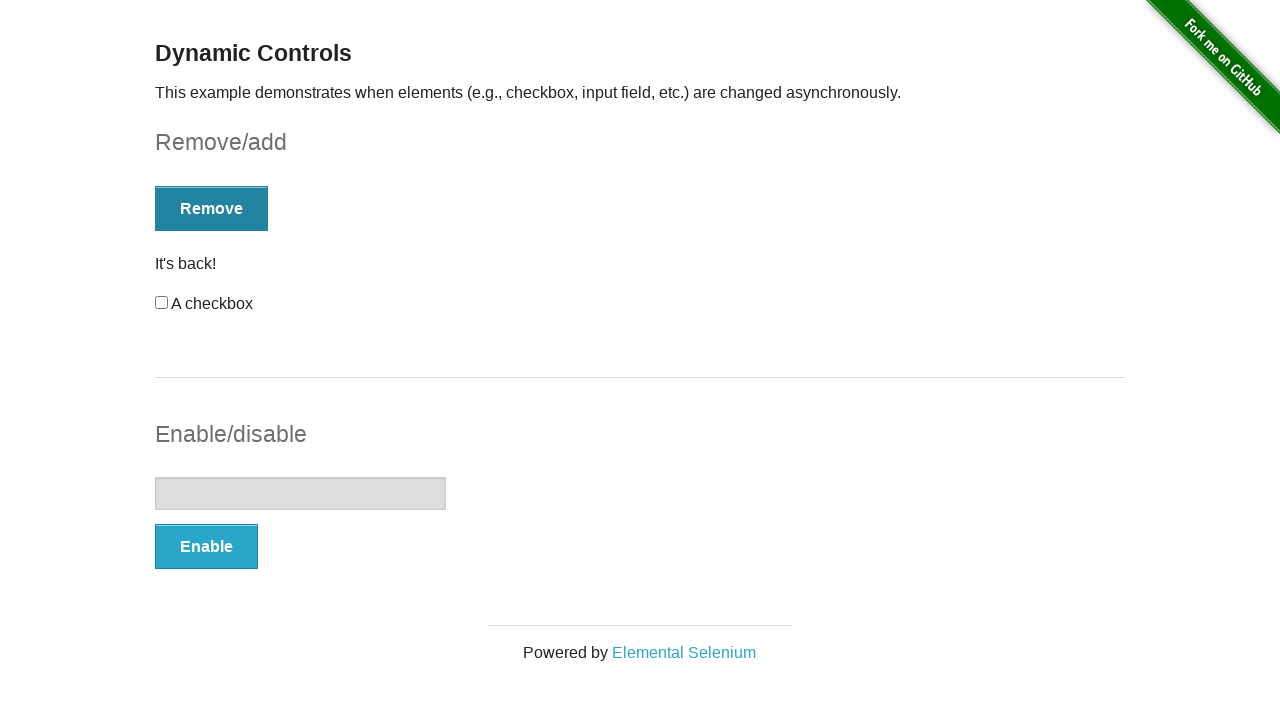

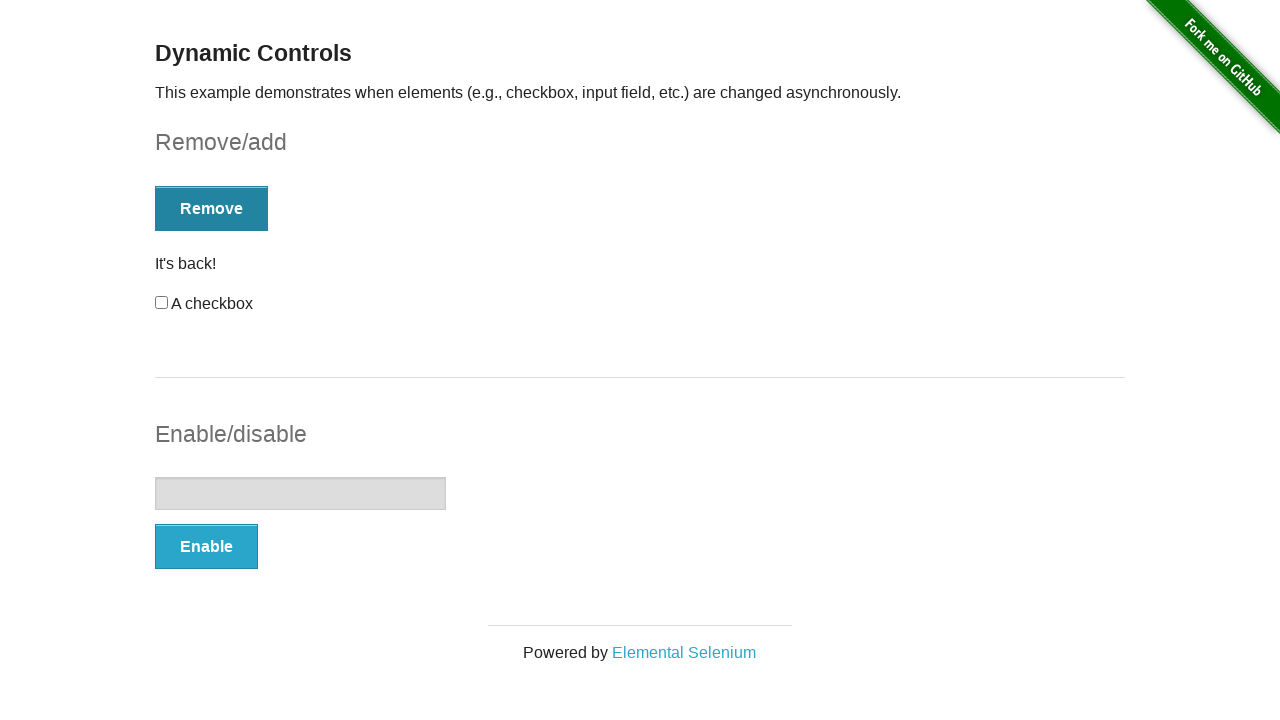